Tests opening a new window by clicking the open window button

Starting URL: https://codenboxautomationlab.com/practice/

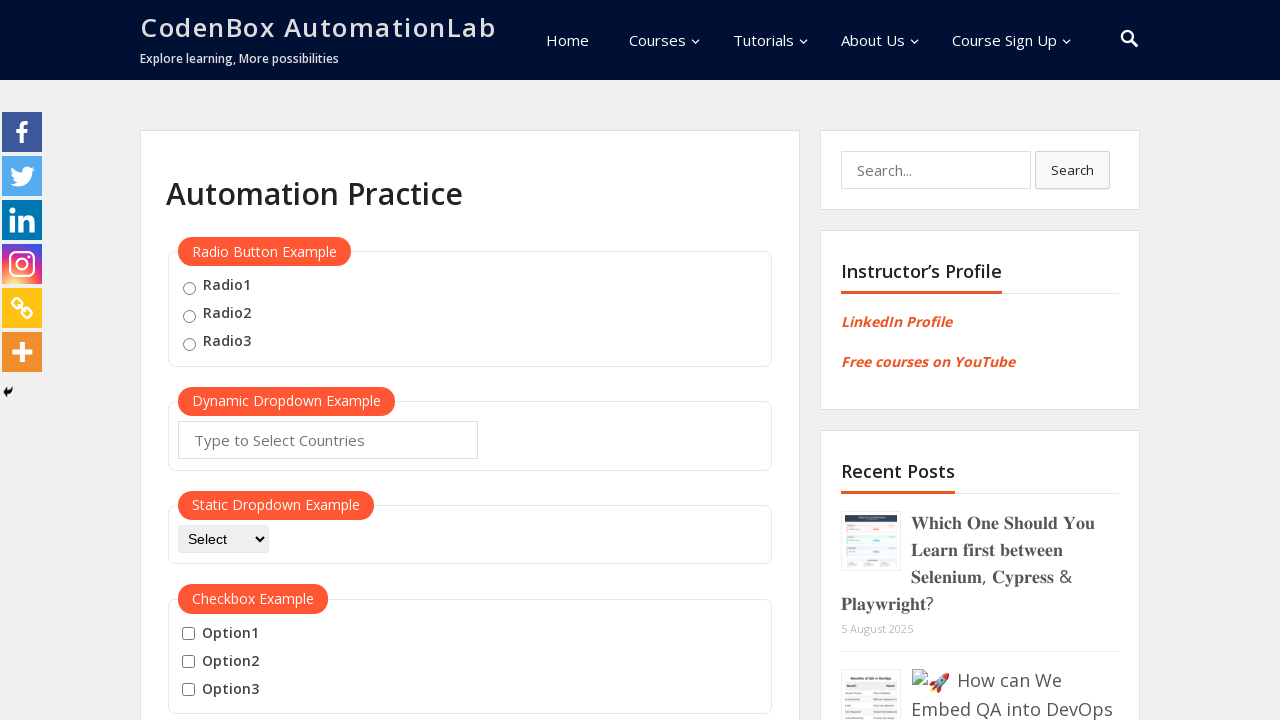

Clicked open window button at (237, 360) on #openwindow
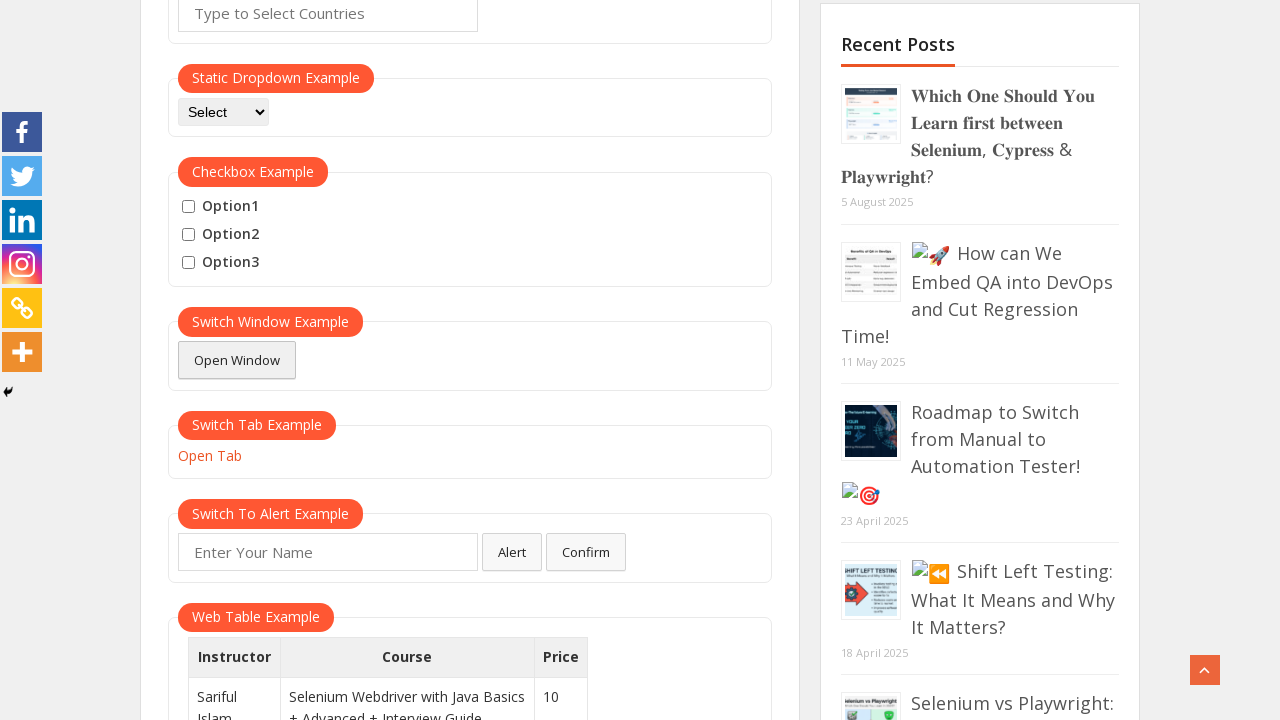

Verified that current URL contains 'practice'
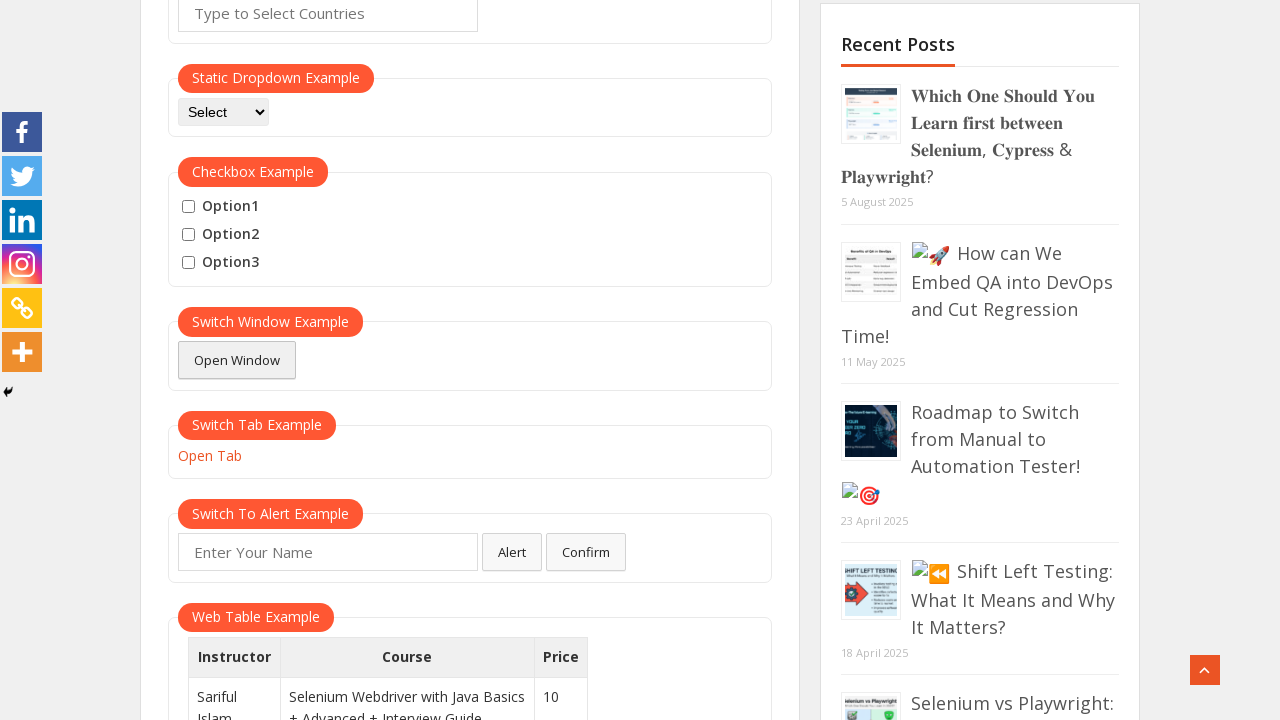

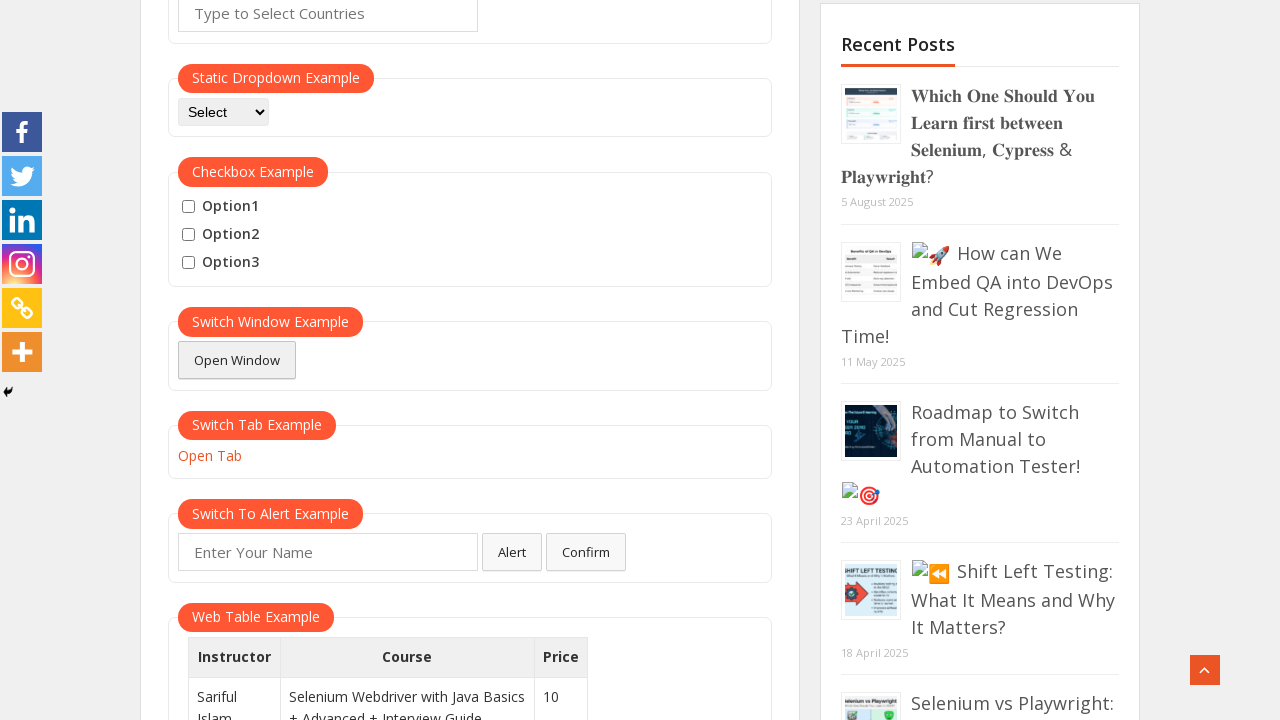